Tests an interactive form that waits for a price condition, then solves a mathematical problem and submits the answer

Starting URL: http://suninjuly.github.io/explicit_wait2.html

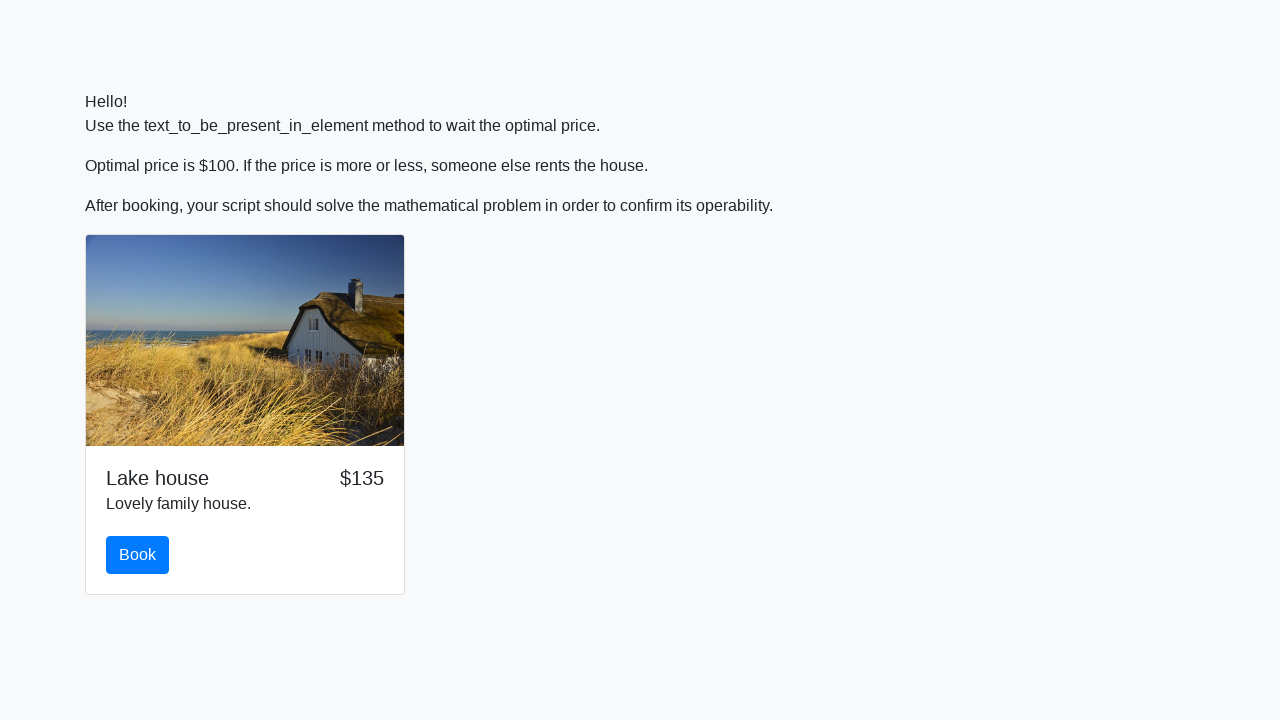

Waited for price to reach $100
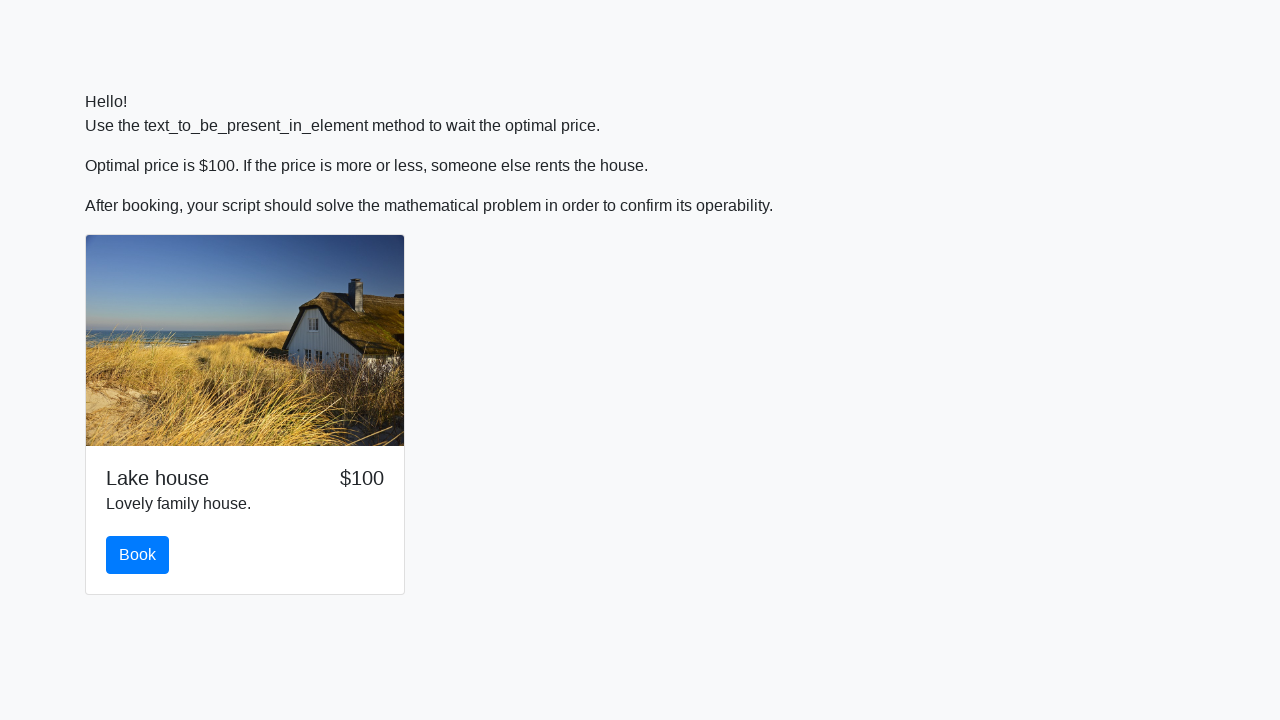

Clicked the book button at (138, 555) on #book
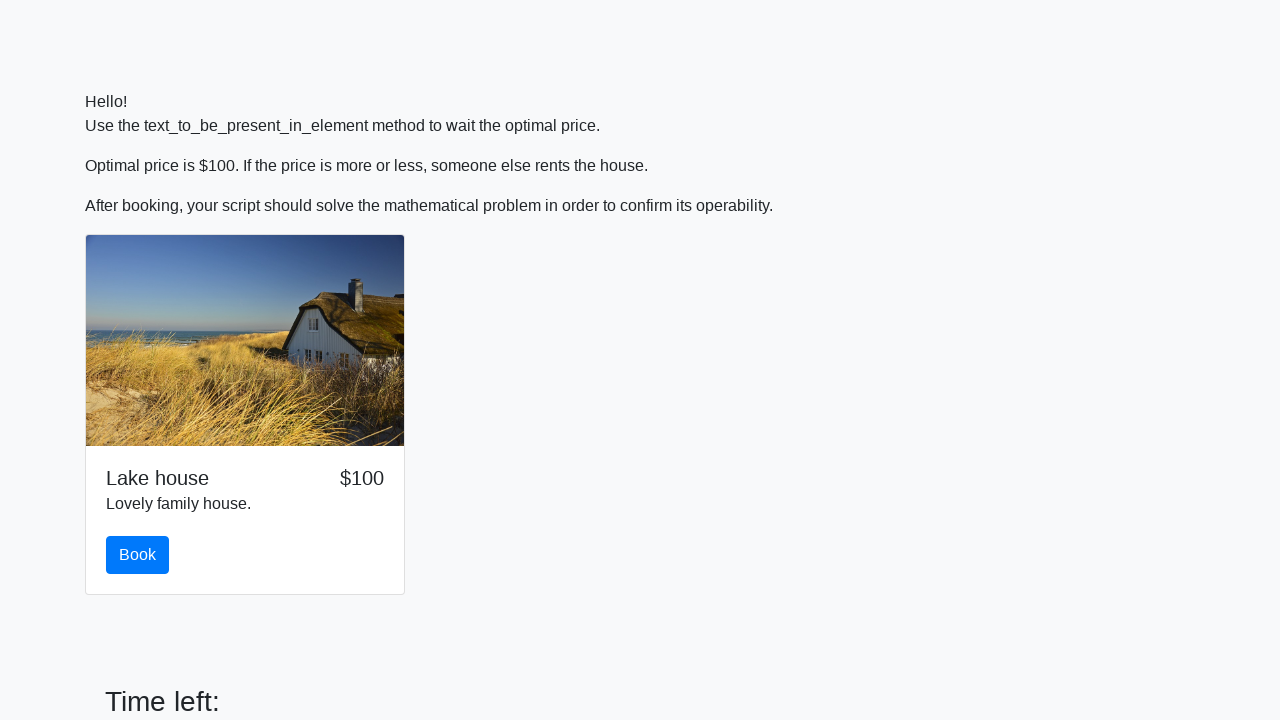

Scrolled down to reveal the form
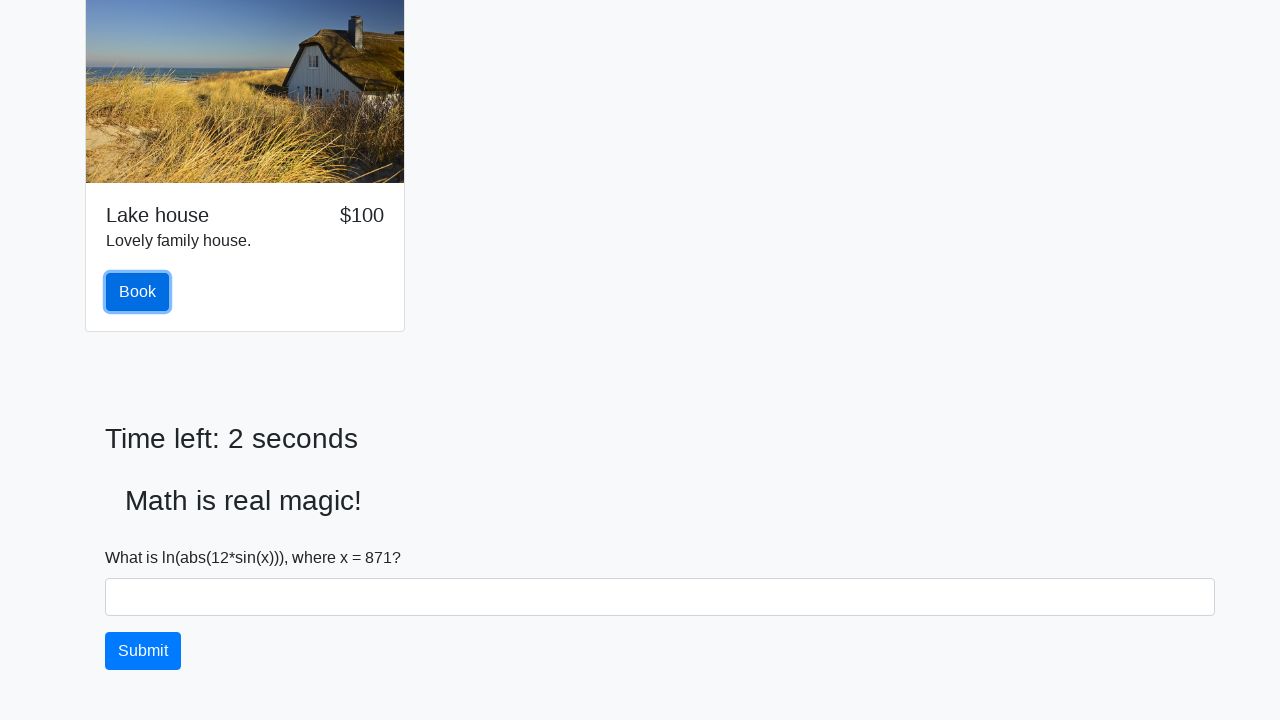

Retrieved value to calculate: 871
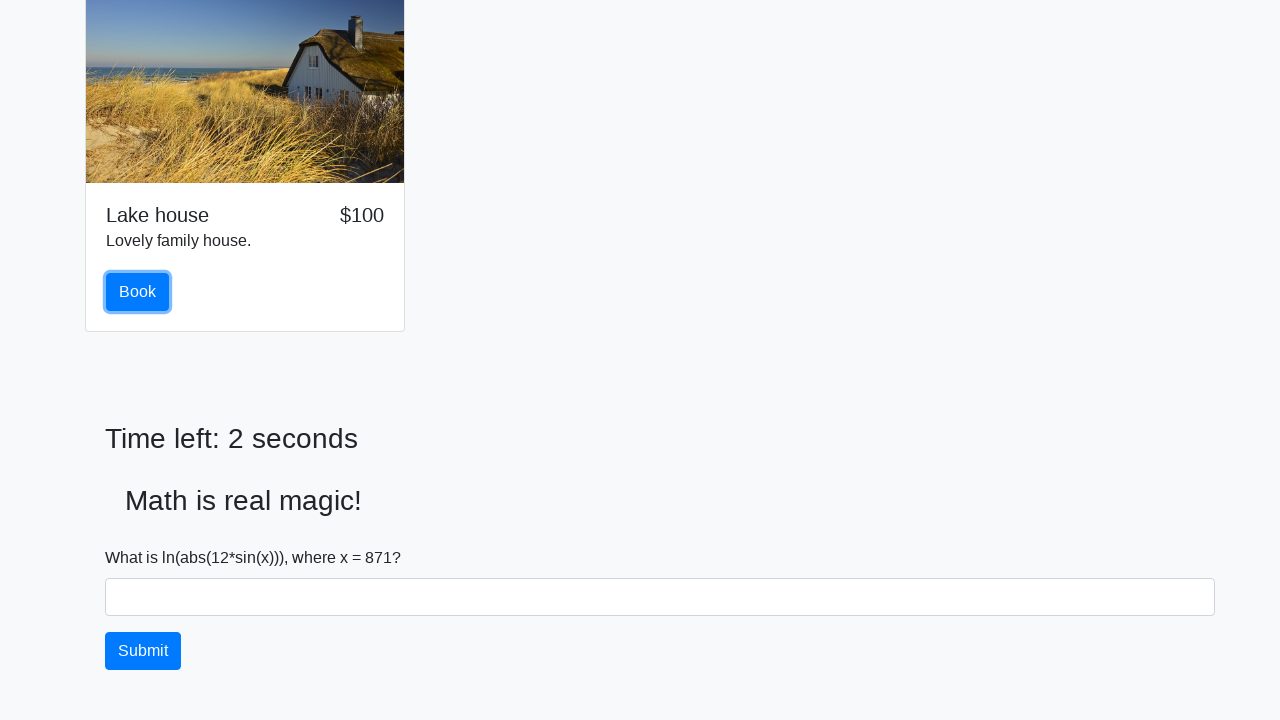

Calculated answer using mathematical formula: 2.1317265863199353
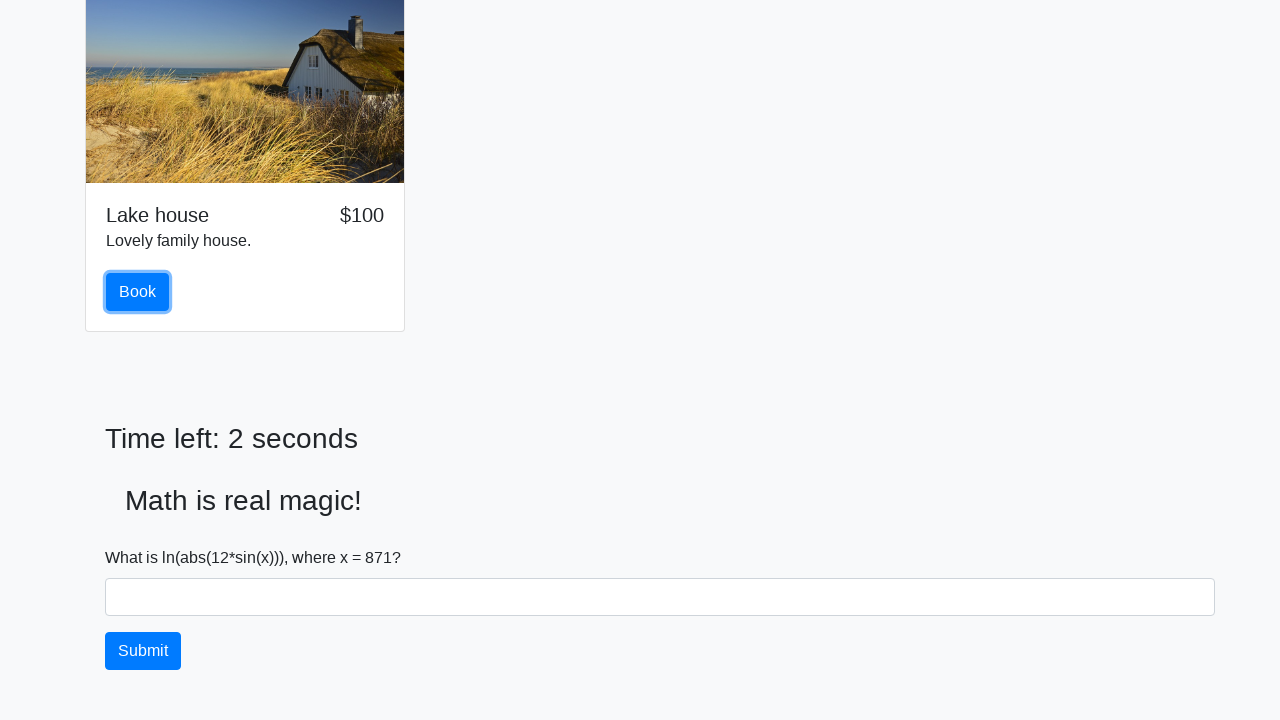

Filled answer field with calculated value: 2.1317265863199353 on #answer
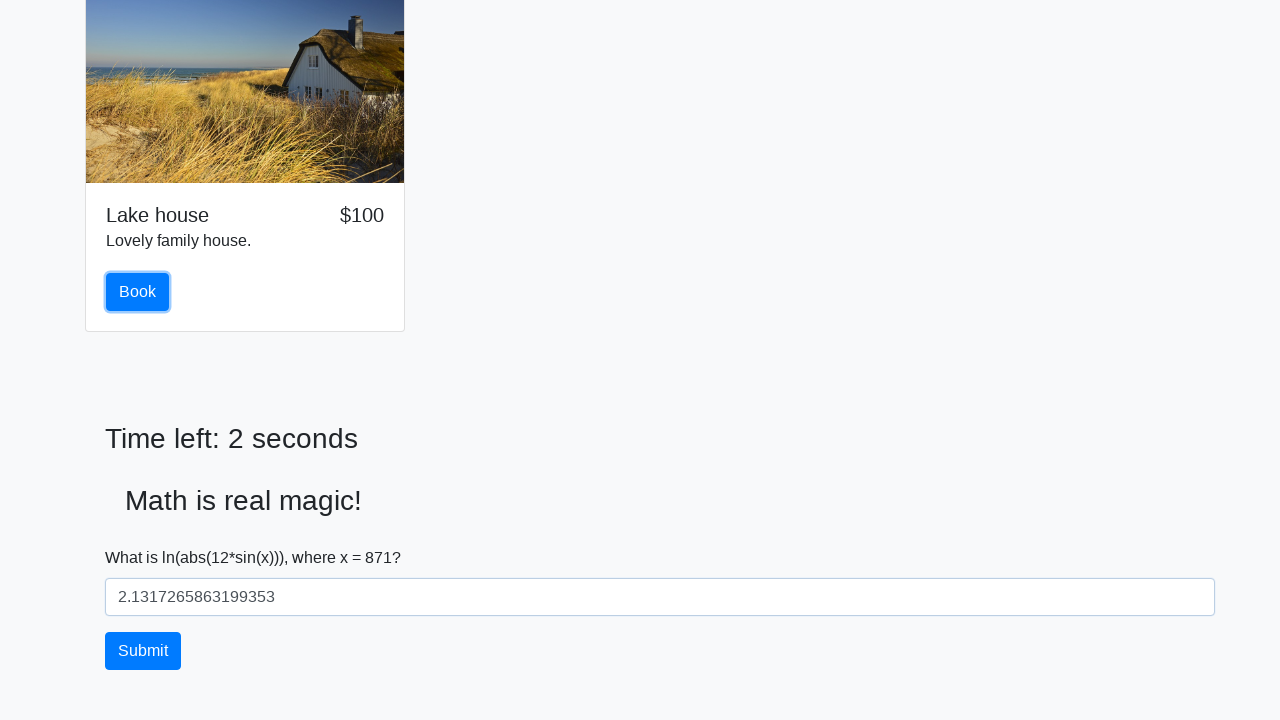

Clicked solve button to submit the answer at (143, 651) on #solve
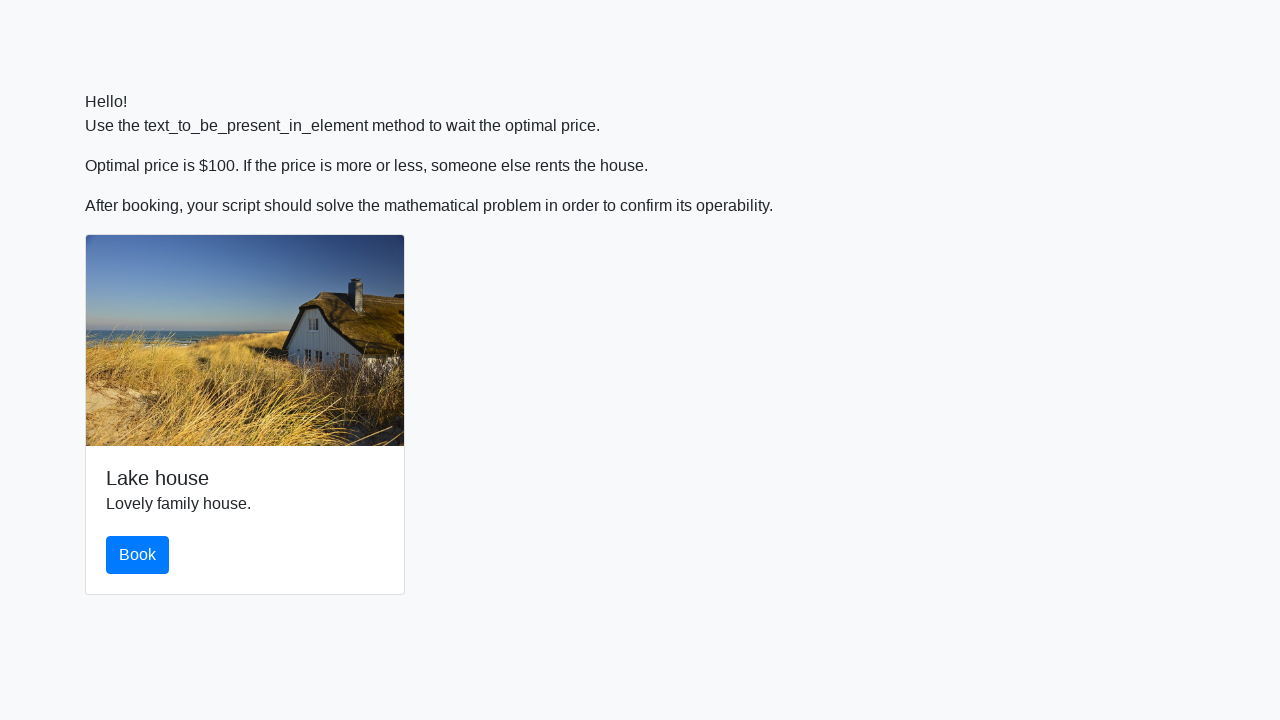

Set up dialog handler to accept alerts
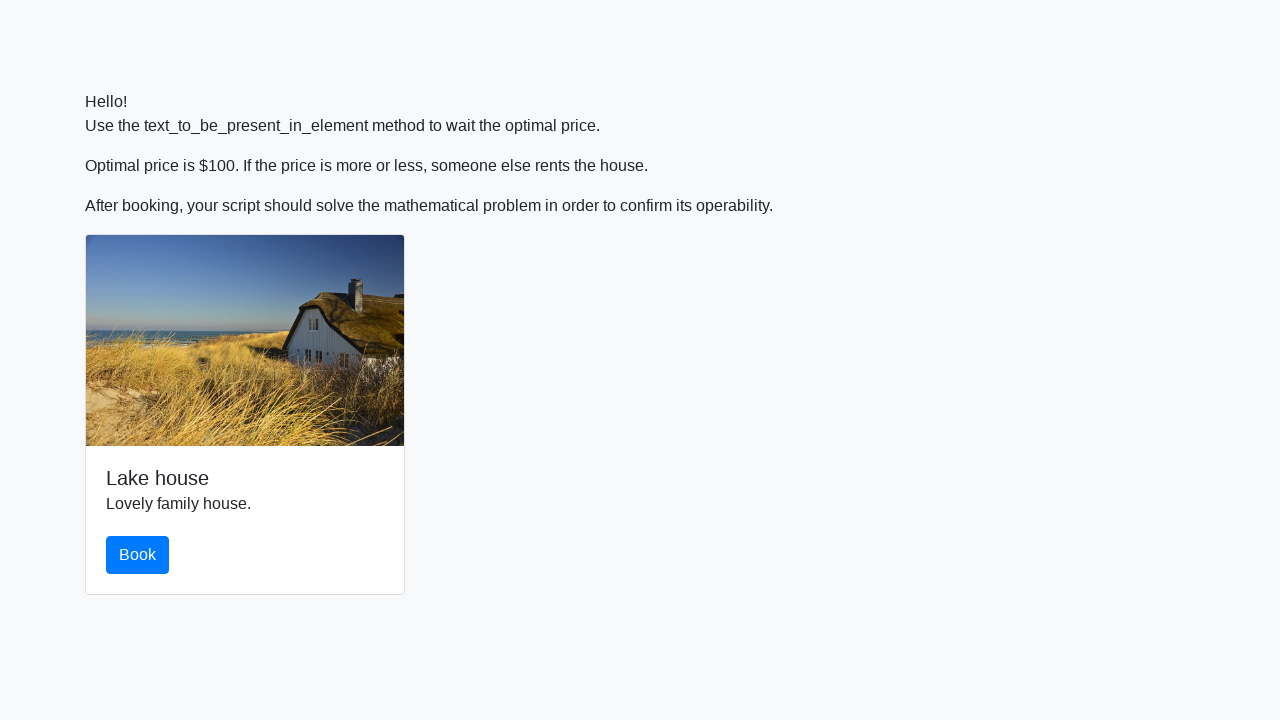

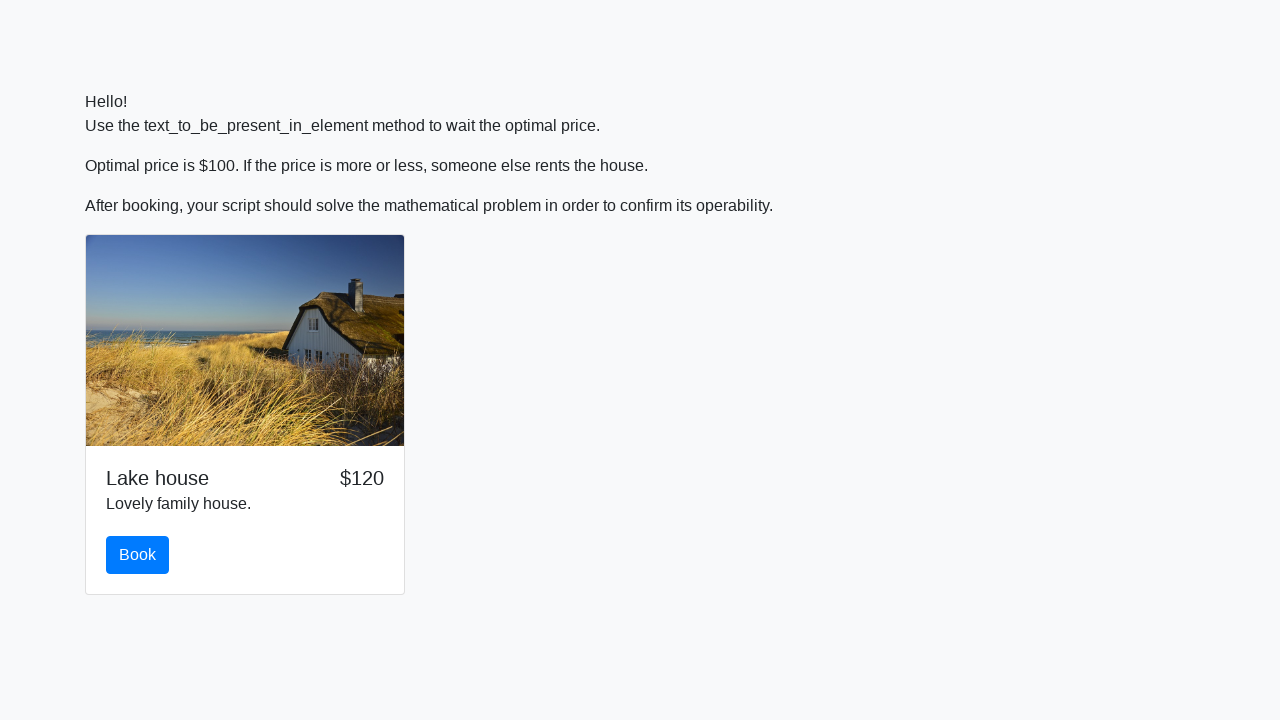